Tests dropdown selection functionality by selecting an option by index from a single-select dropdown

Starting URL: https://omayo.blogspot.com/

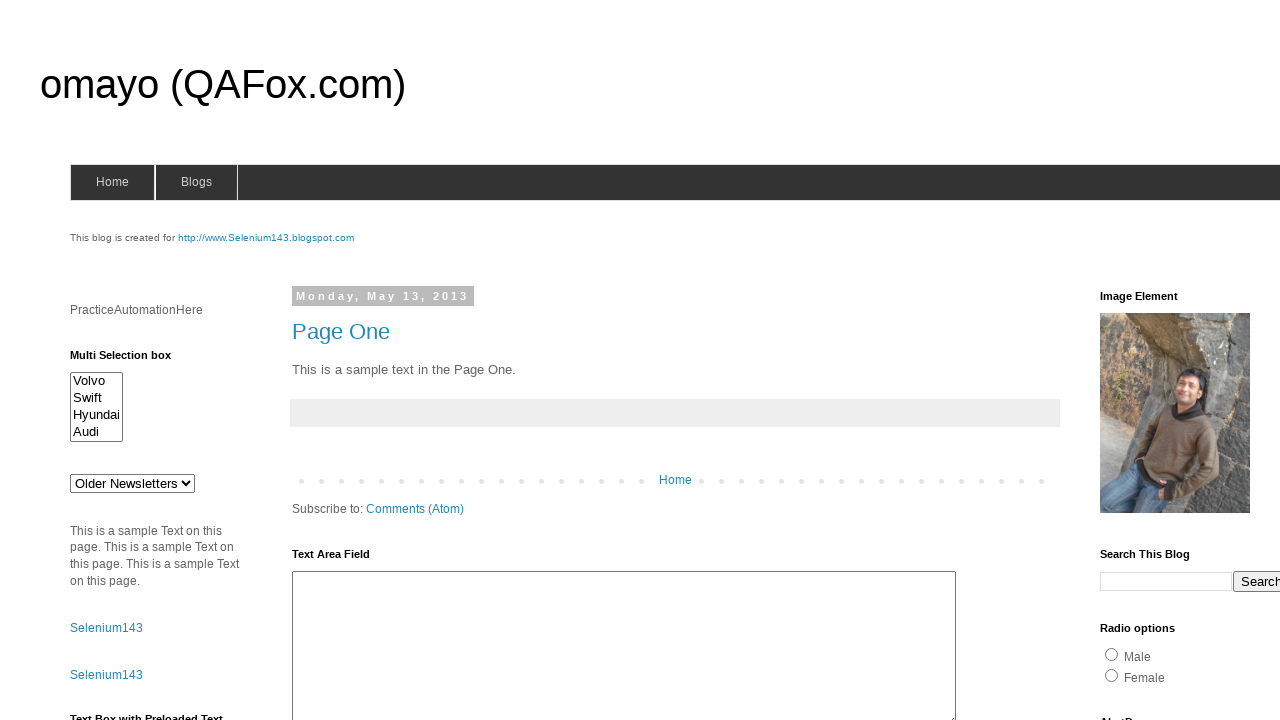

Navigated to https://omayo.blogspot.com/
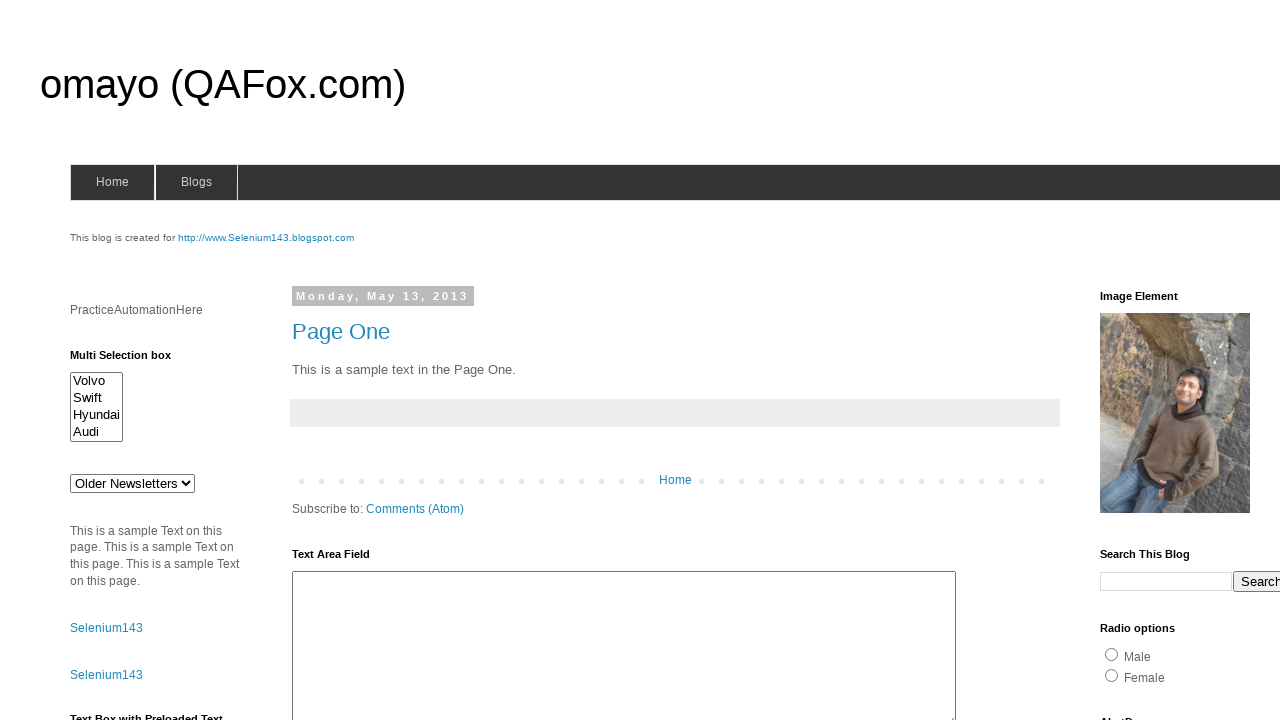

Selected option at index 4 from dropdown #drop1 on #drop1
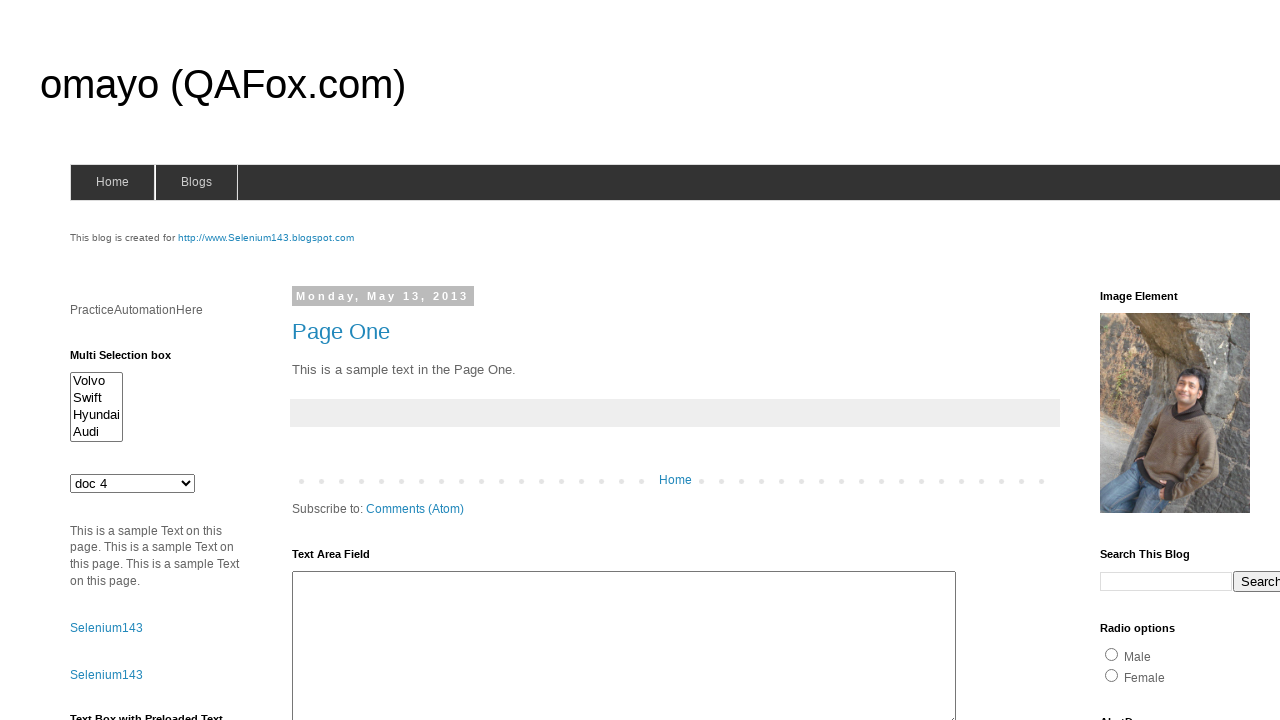

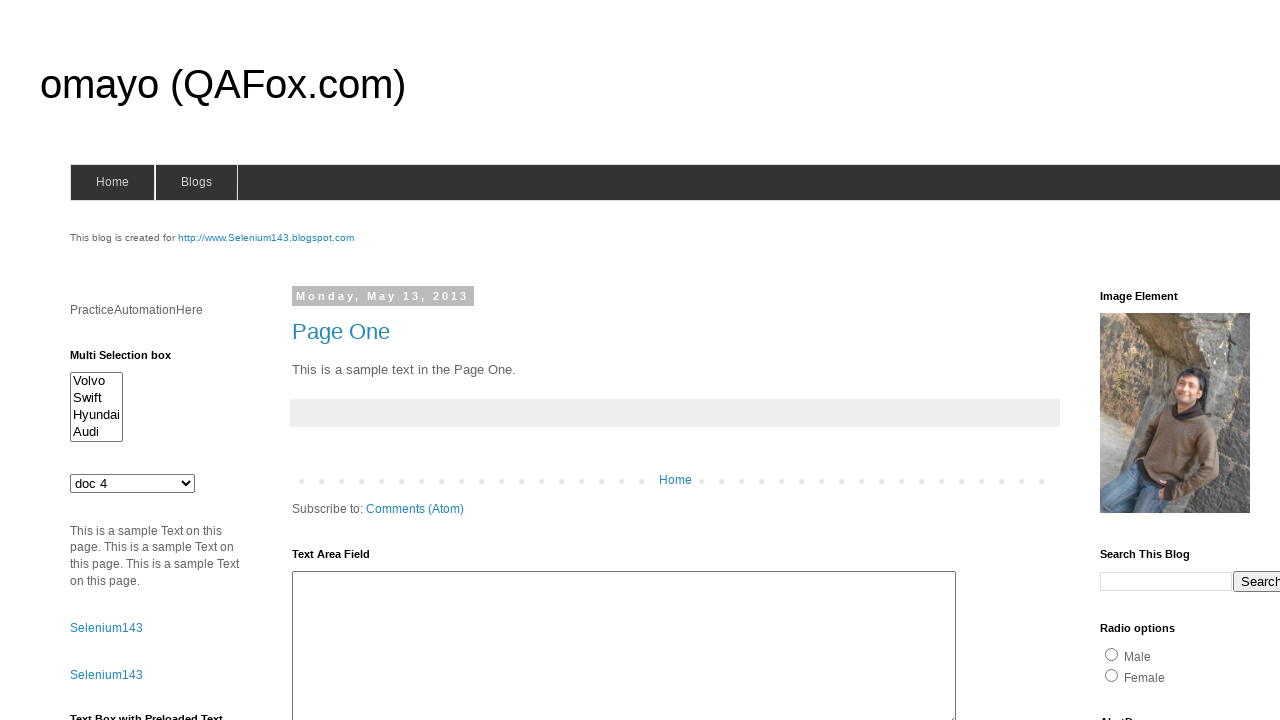